Tests drag and drop functionality on the jQuery UI demo page by dragging an element and dropping it onto a target area within an iframe.

Starting URL: https://jqueryui.com/droppable/

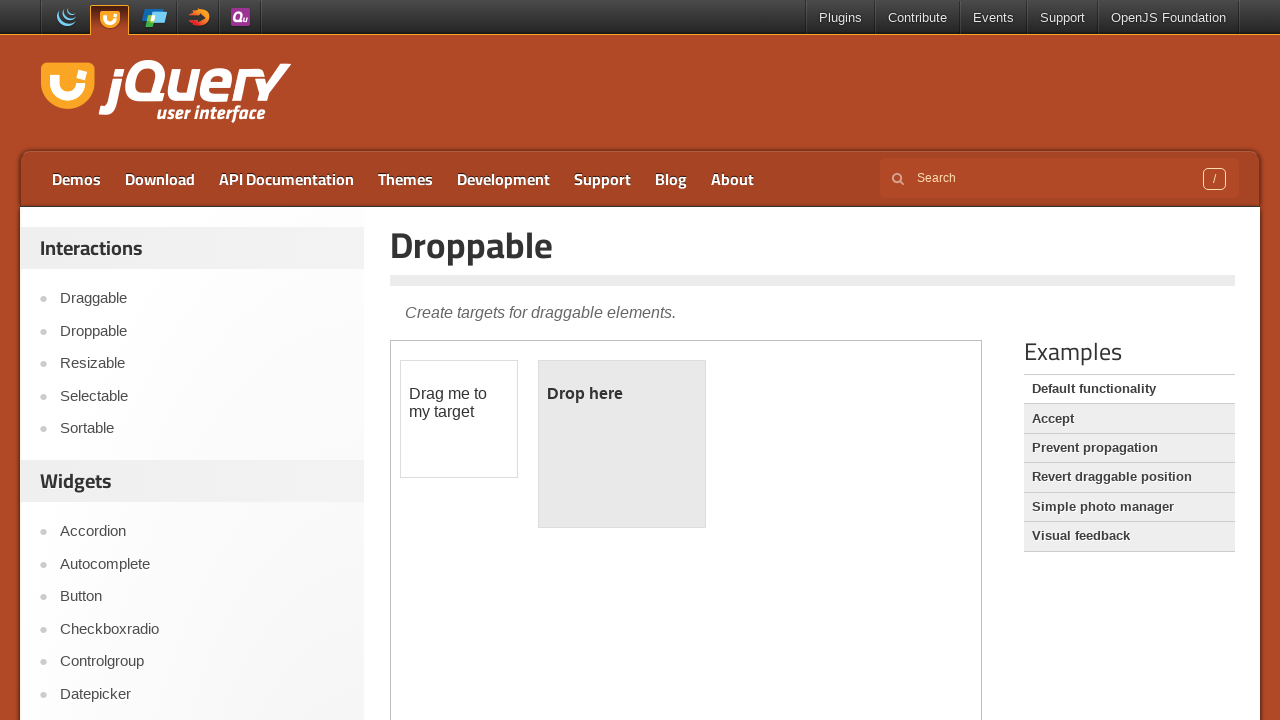

Located the demo iframe containing drag and drop elements
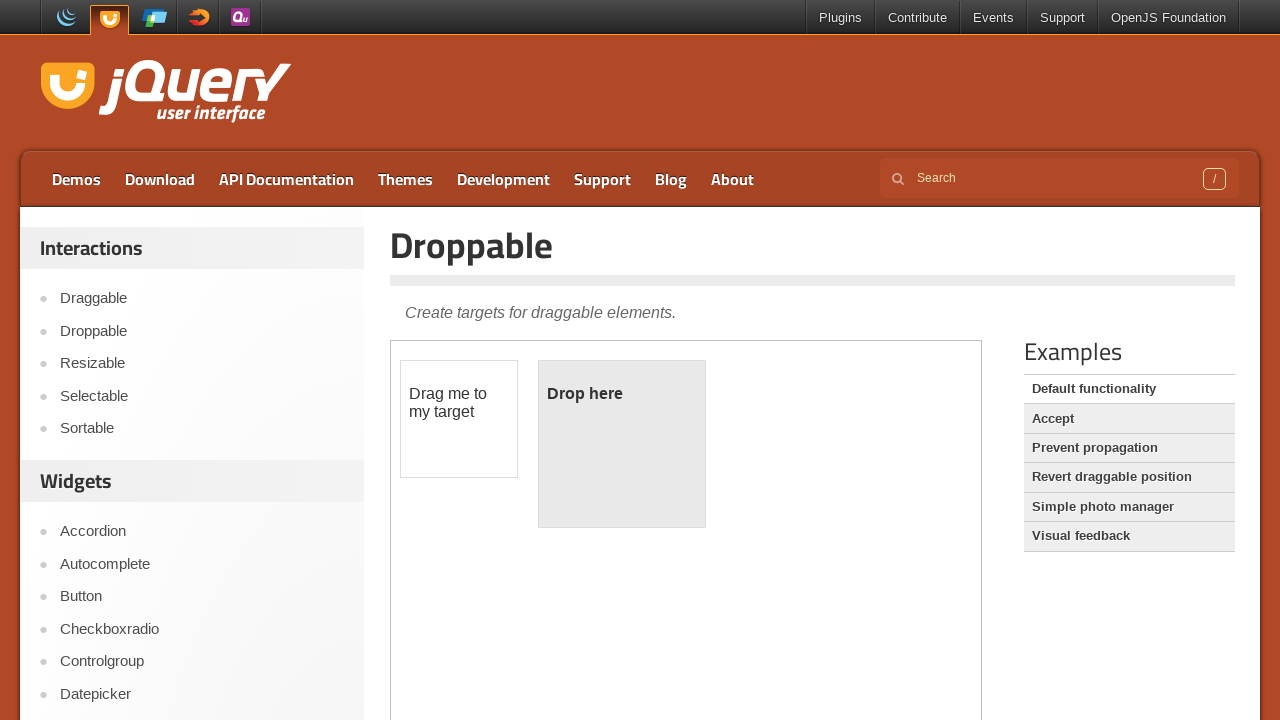

Located the draggable source element with id 'draggable'
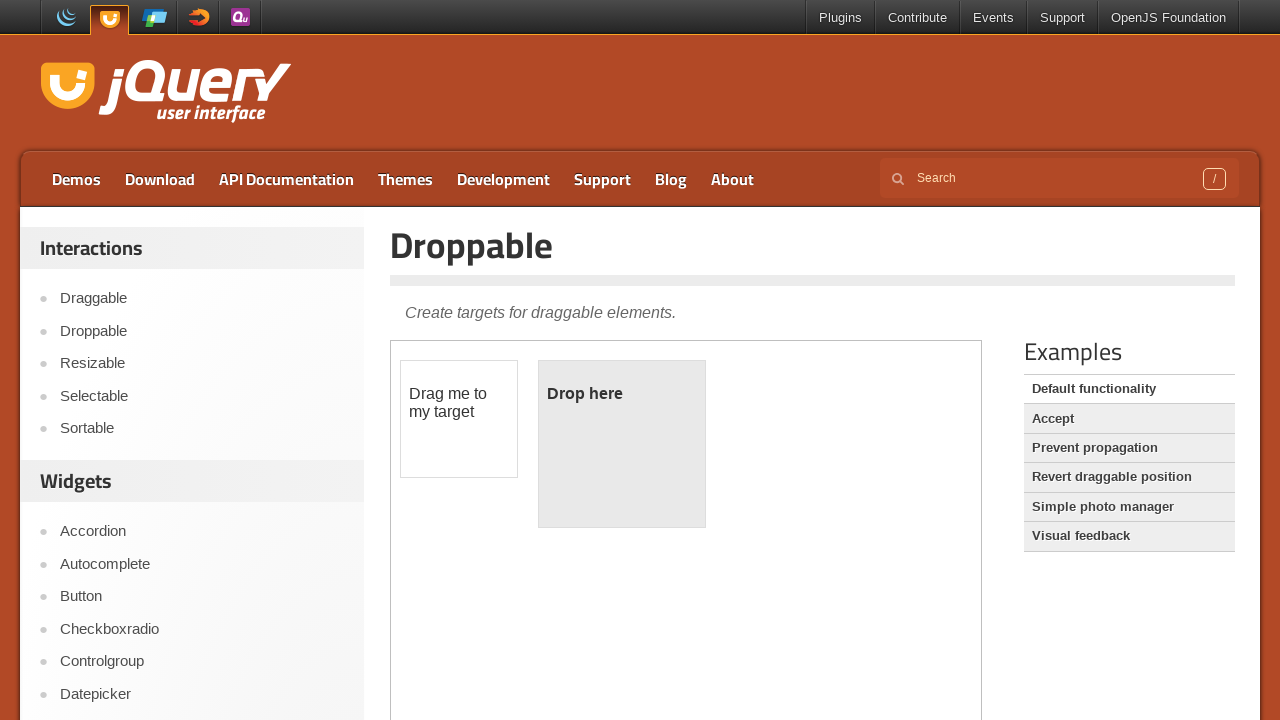

Located the droppable target element with id 'droppable'
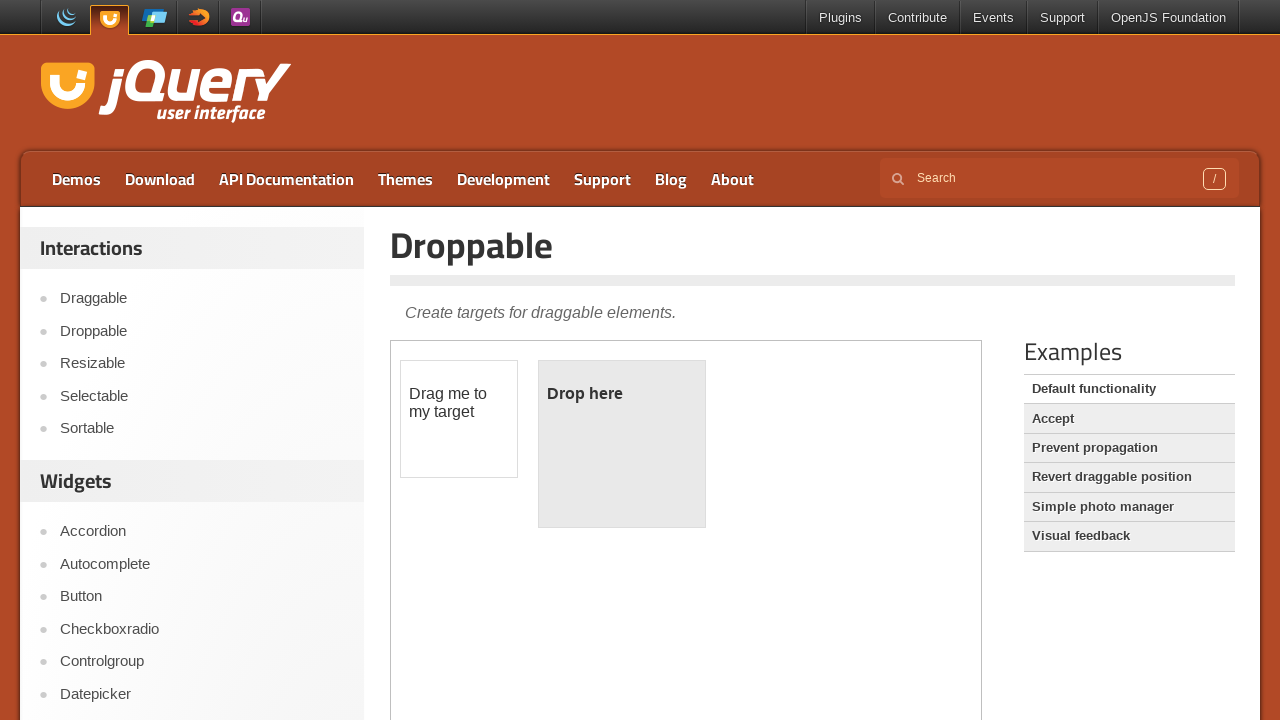

Dragged the source element onto the target element at (622, 444)
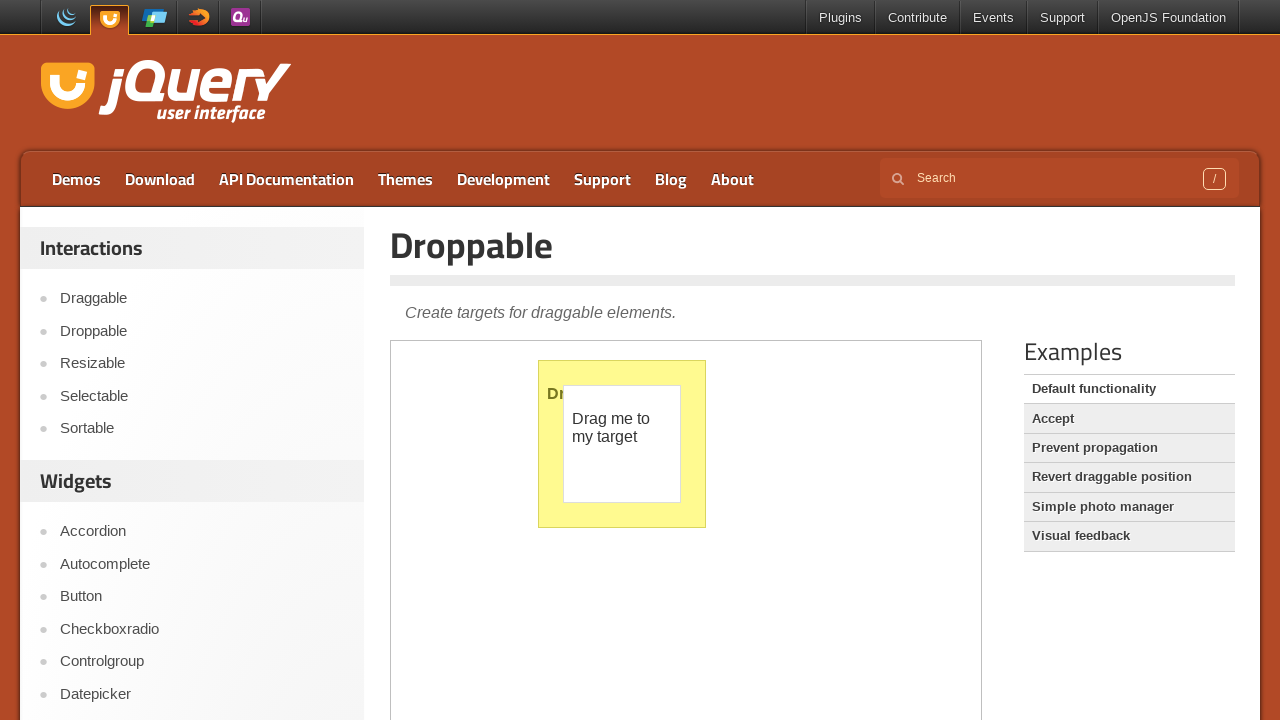

Waited 1 second to observe the drag and drop result
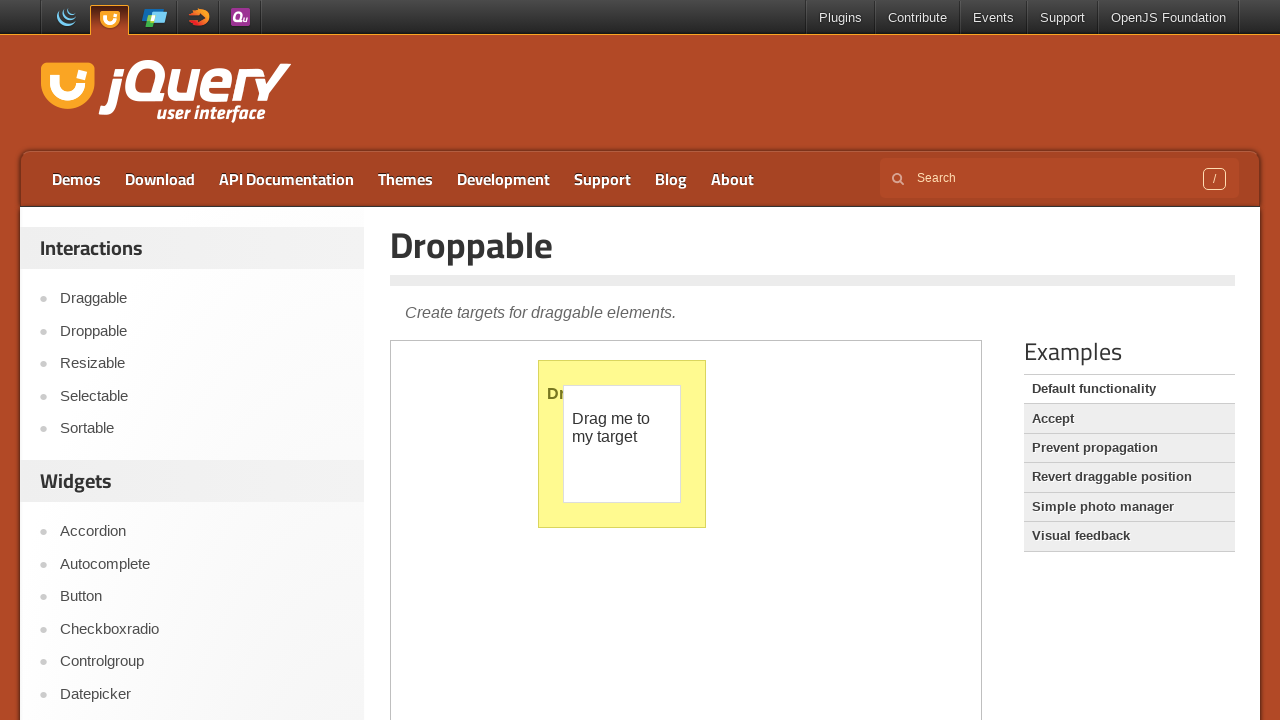

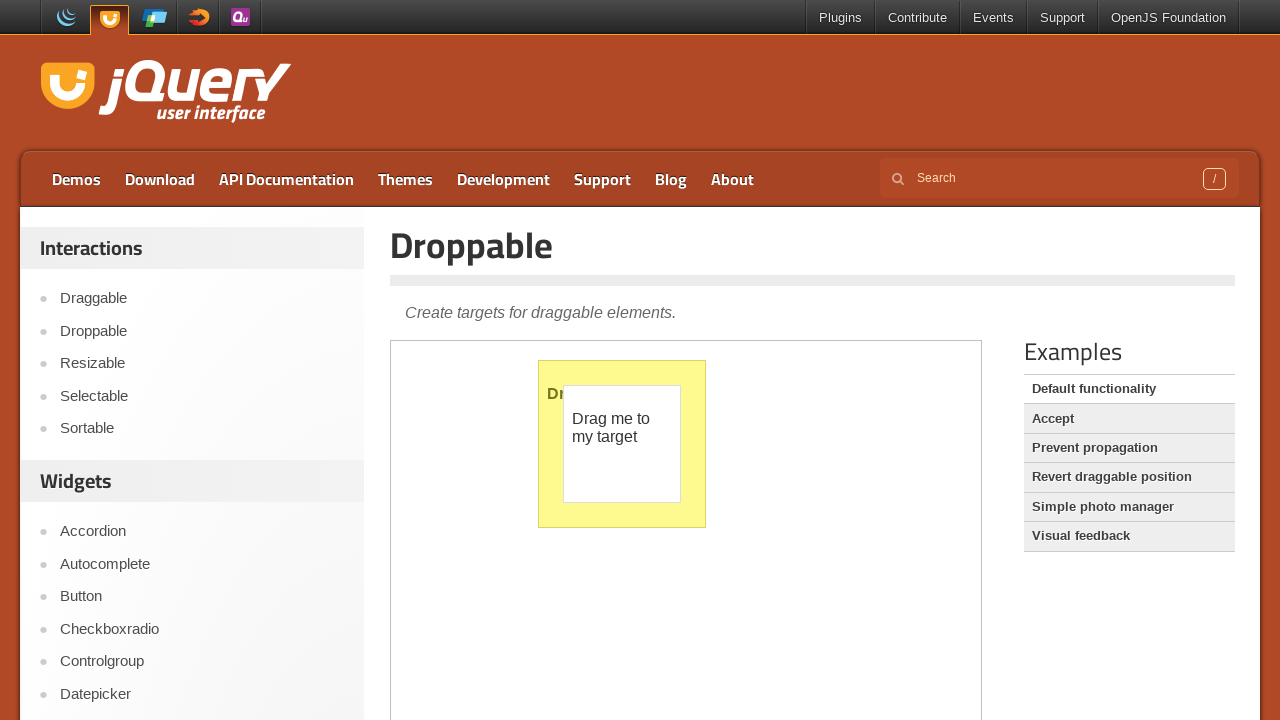